Navigates to the Samsung Galaxy S7 product page and verifies the price

Starting URL: https://www.demoblaze.com/

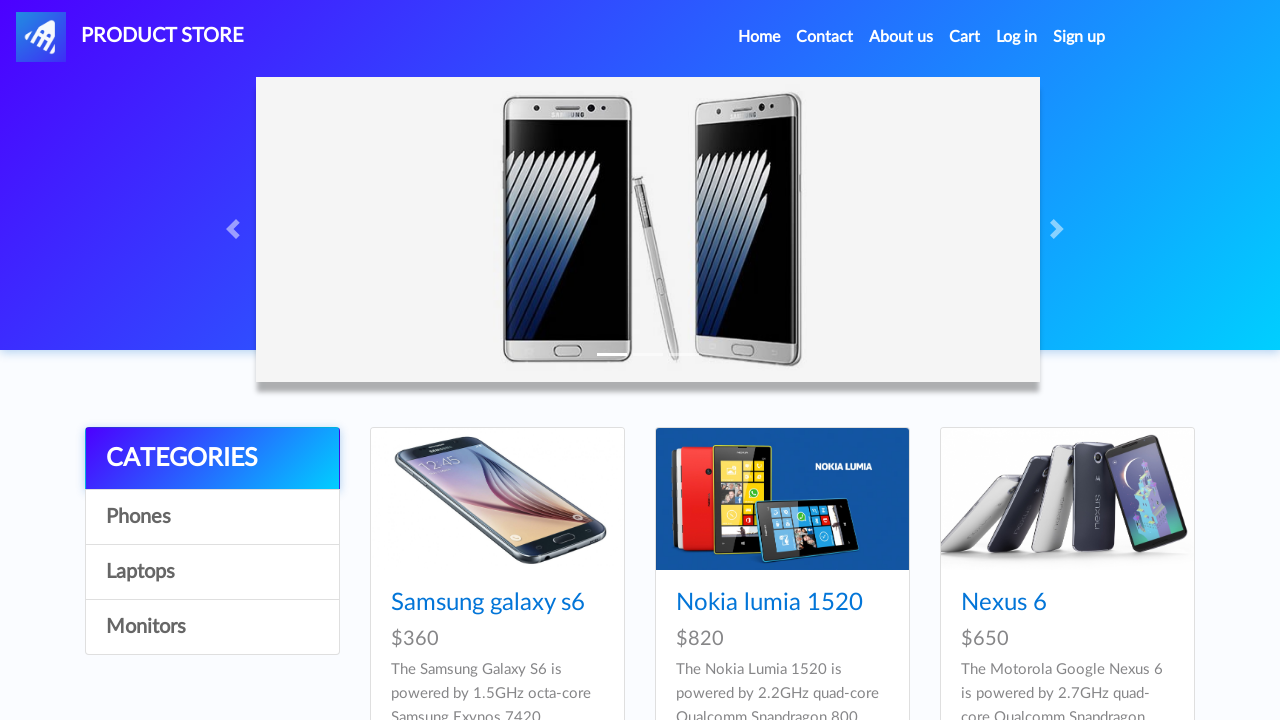

Clicked on Samsung Galaxy S7 product link at (488, 361) on h4 a[href='prod.html?idp_=4']
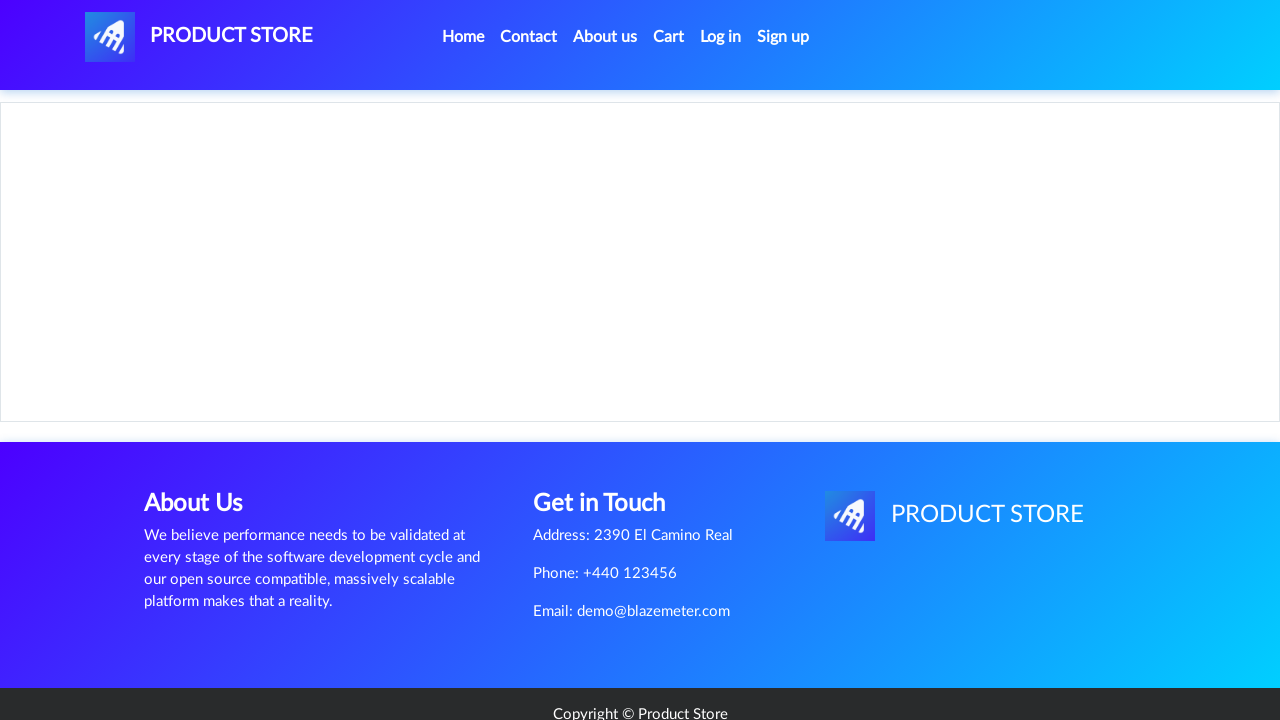

Price container loaded on Samsung Galaxy S7 product page
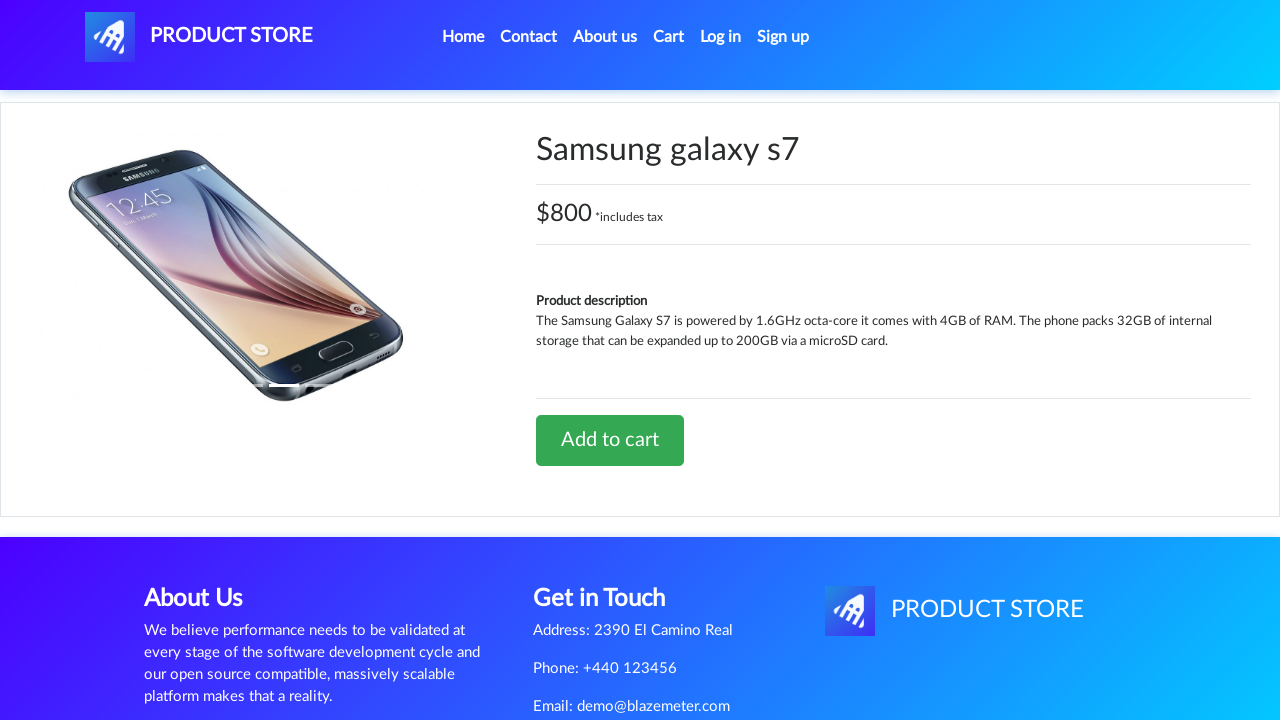

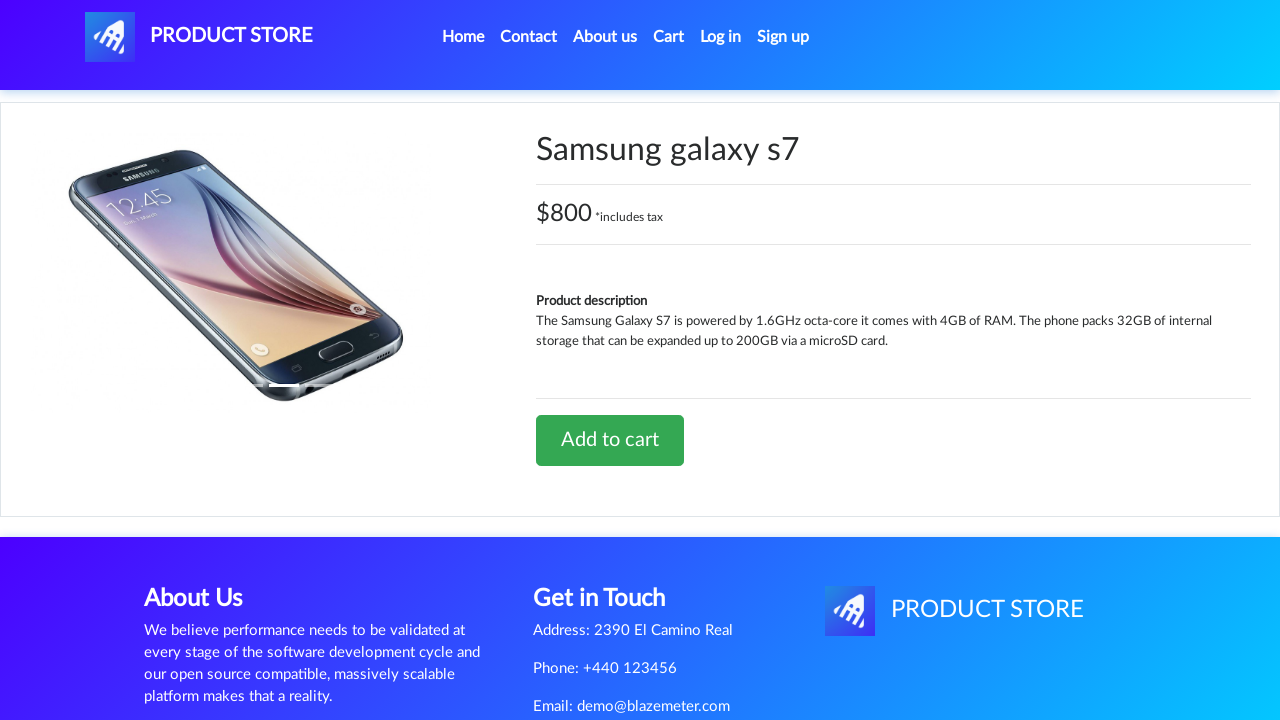